Tests element visibility and state checking on a dropdown practice page by clicking a date field and verifying element display properties

Starting URL: https://rahulshettyacademy.com/dropdownsPractise/

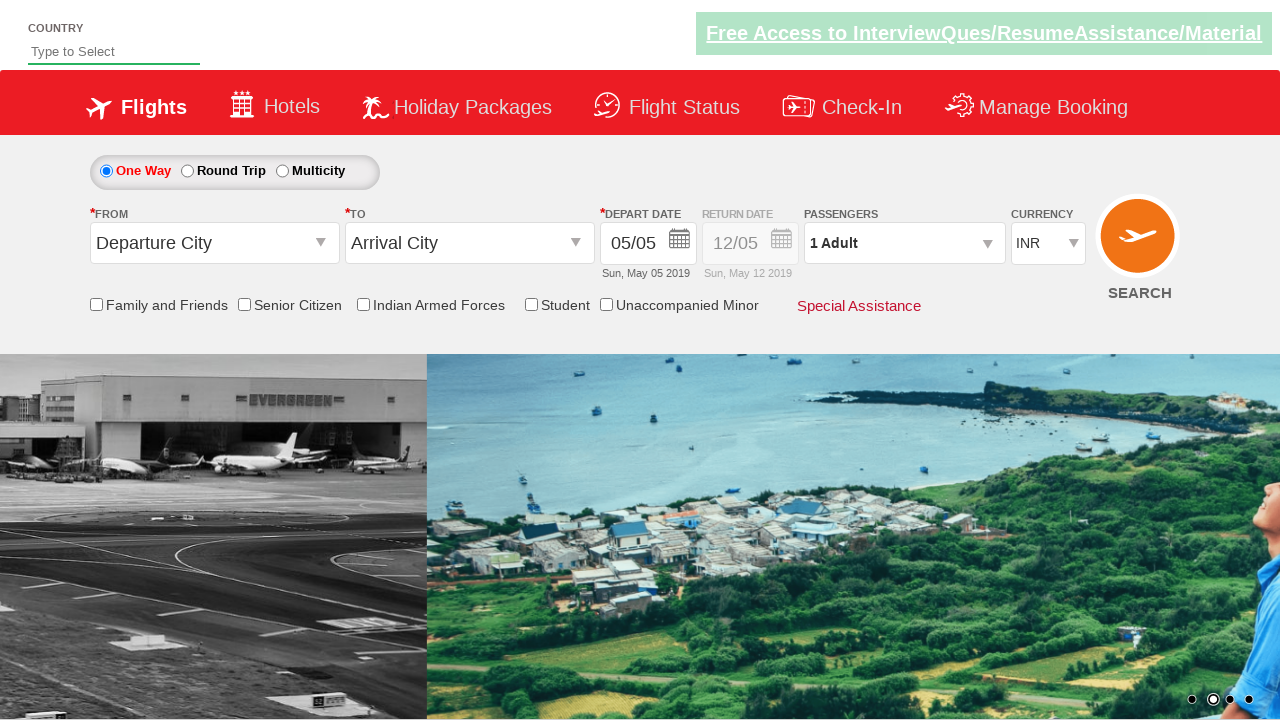

Retrieved initial style attribute of Div1 element
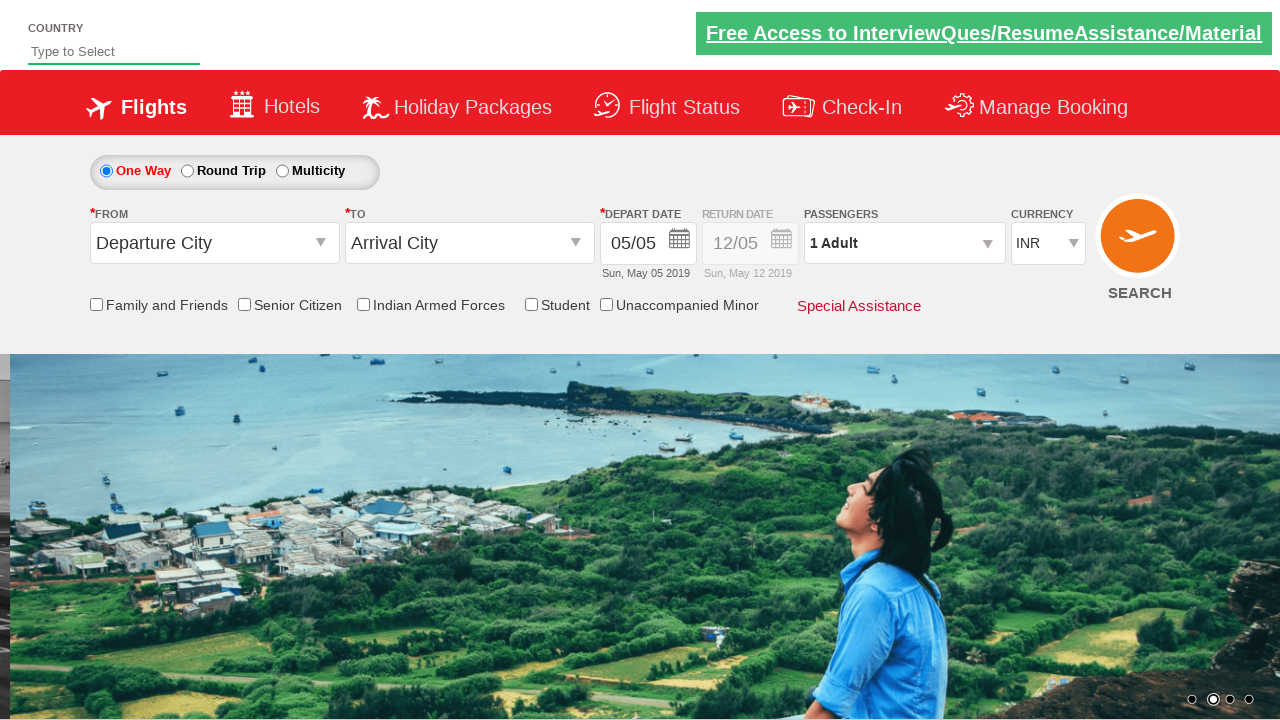

Clicked on the return date field at (750, 244) on input[name='ctl00$mainContent$view_date2']
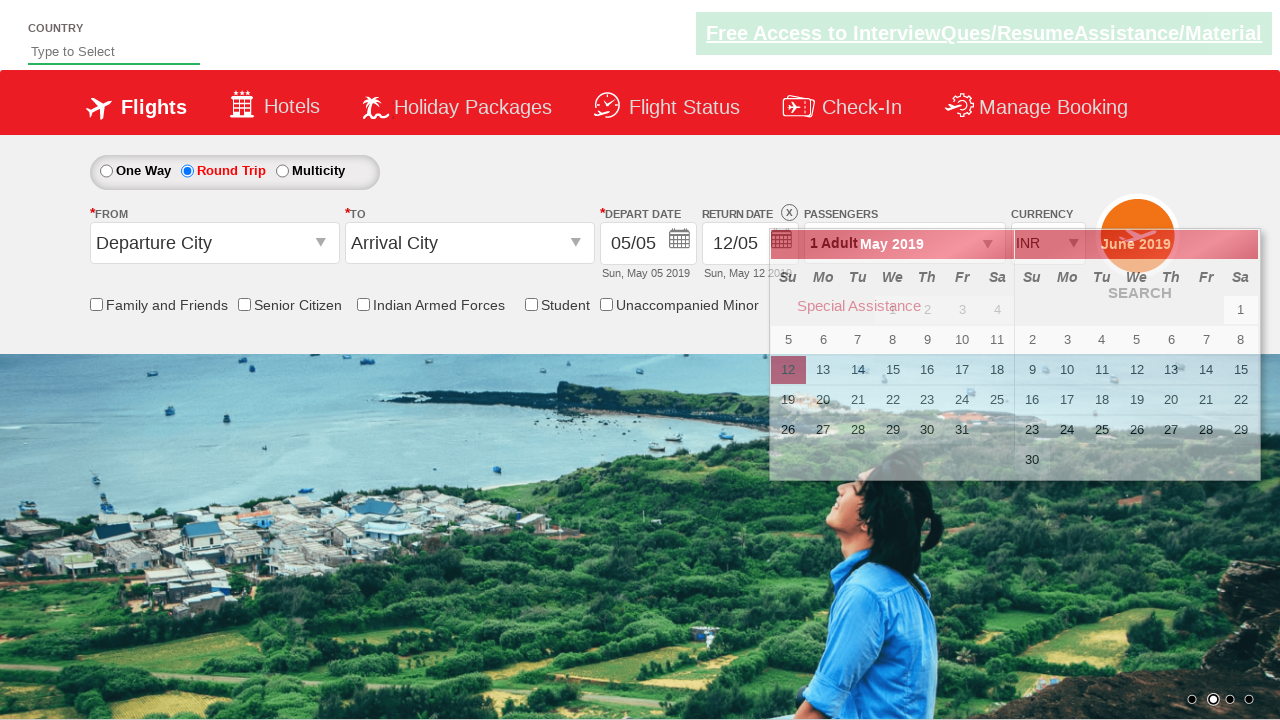

Retrieved style attribute of Div1 element after date field click
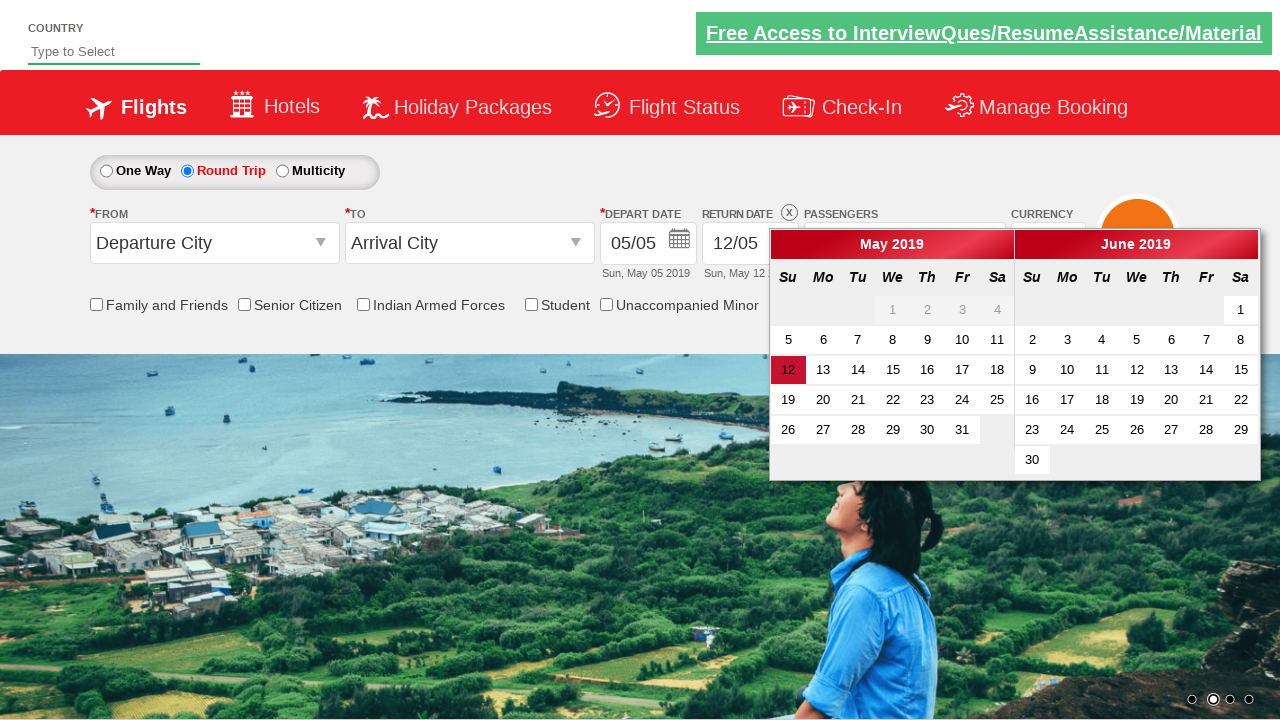

Checked visibility of origin station dropdown element
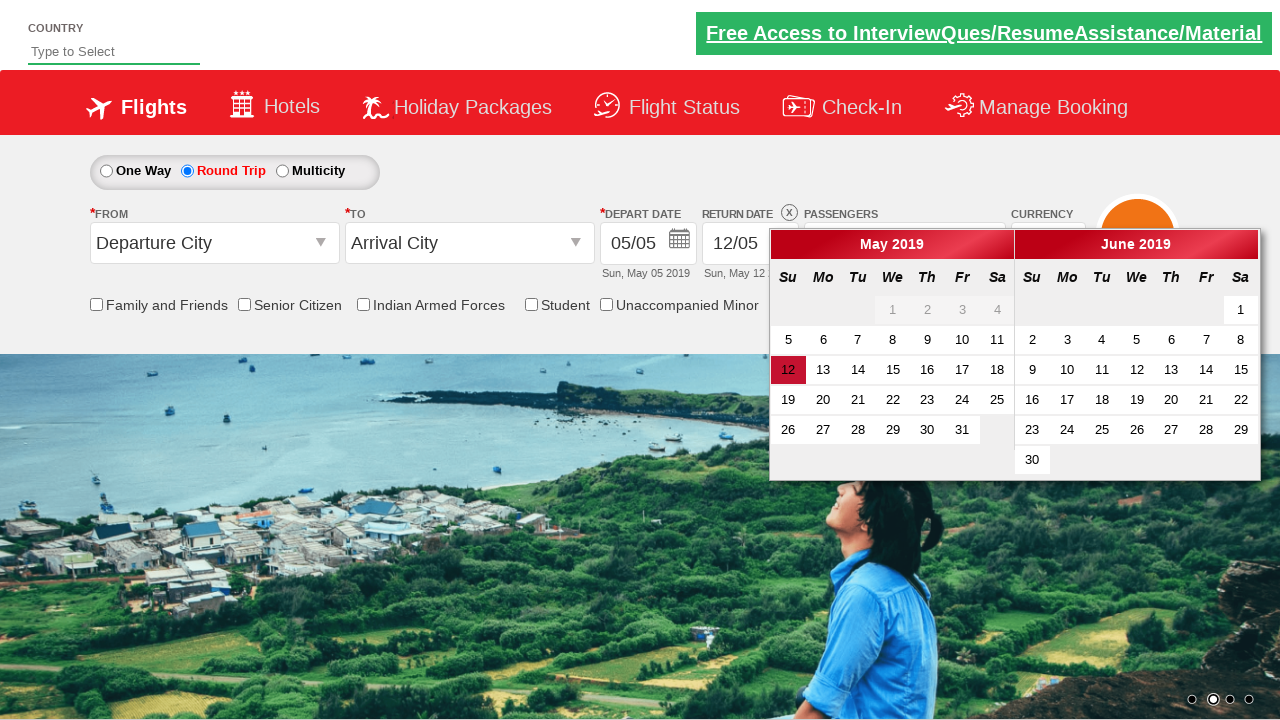

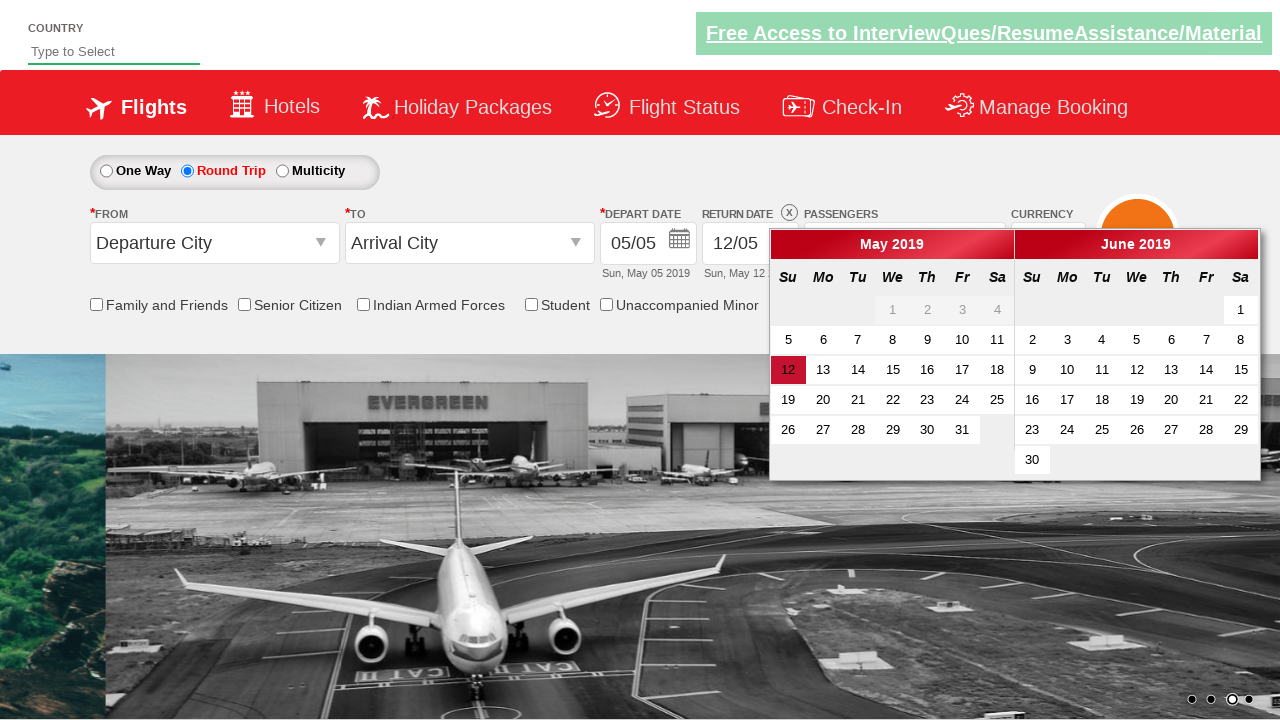